Automates a math puzzle page by reading a value, calculating ln(abs(12*sin(x))), entering the result, checking a checkbox, selecting a radio button, and submitting the form.

Starting URL: http://suninjuly.github.io/math.html

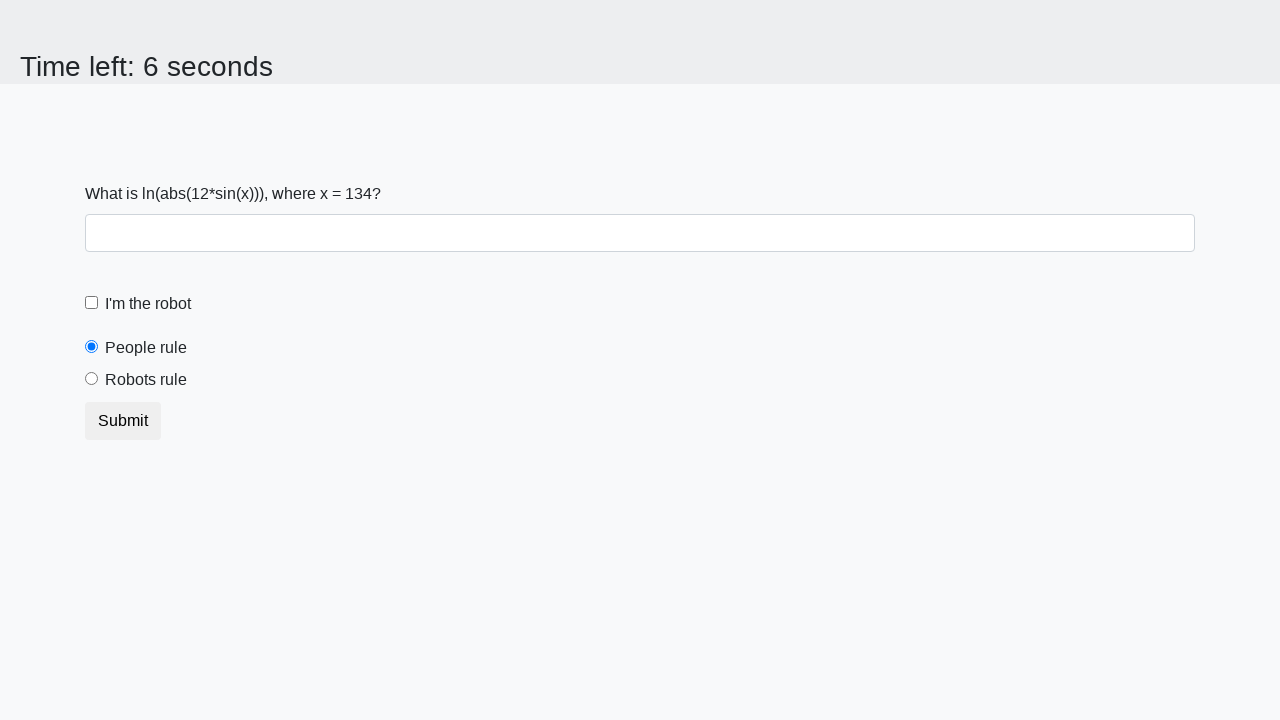

Located the x value element
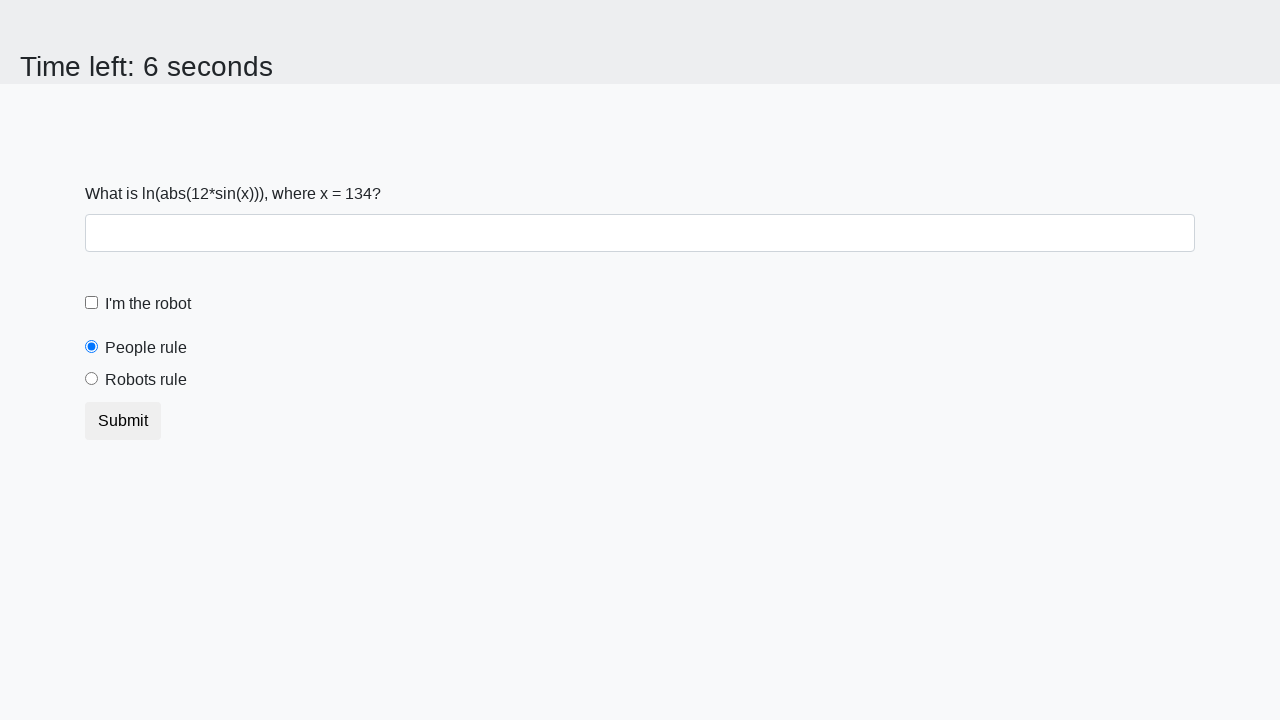

Extracted x value from page: 134
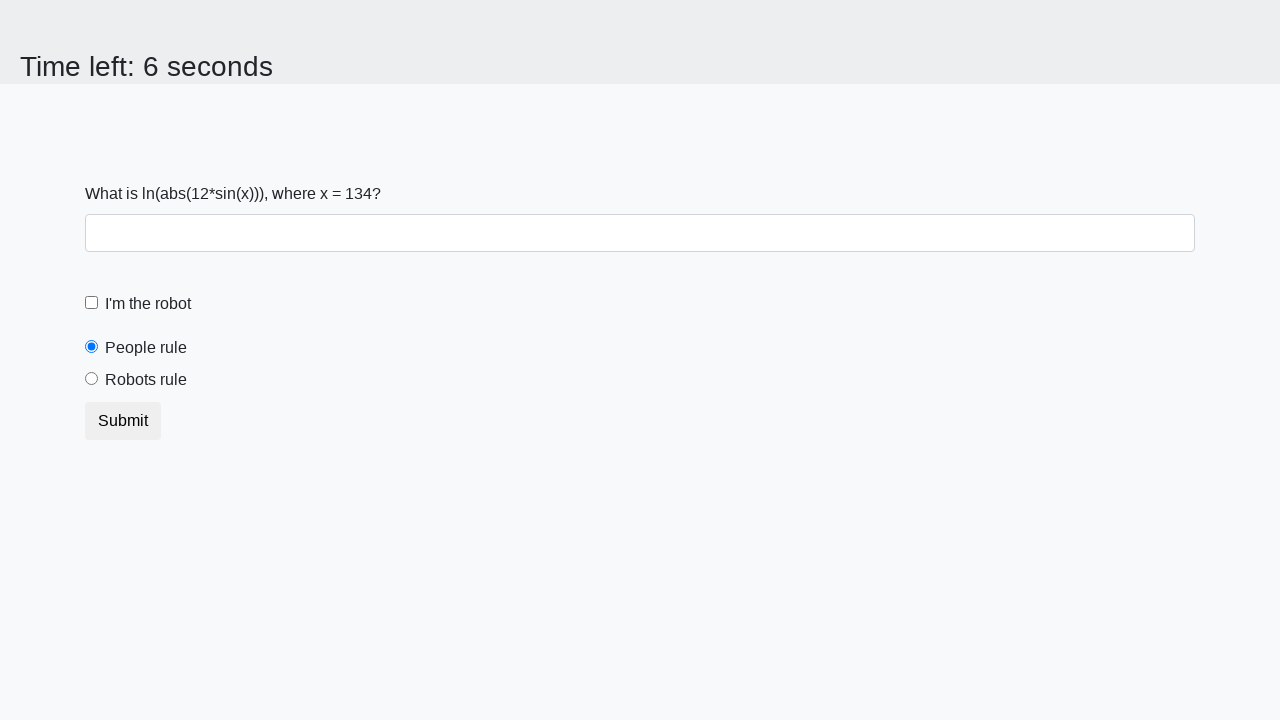

Calculated ln(abs(12*sin(134))) = 2.3637834605416814
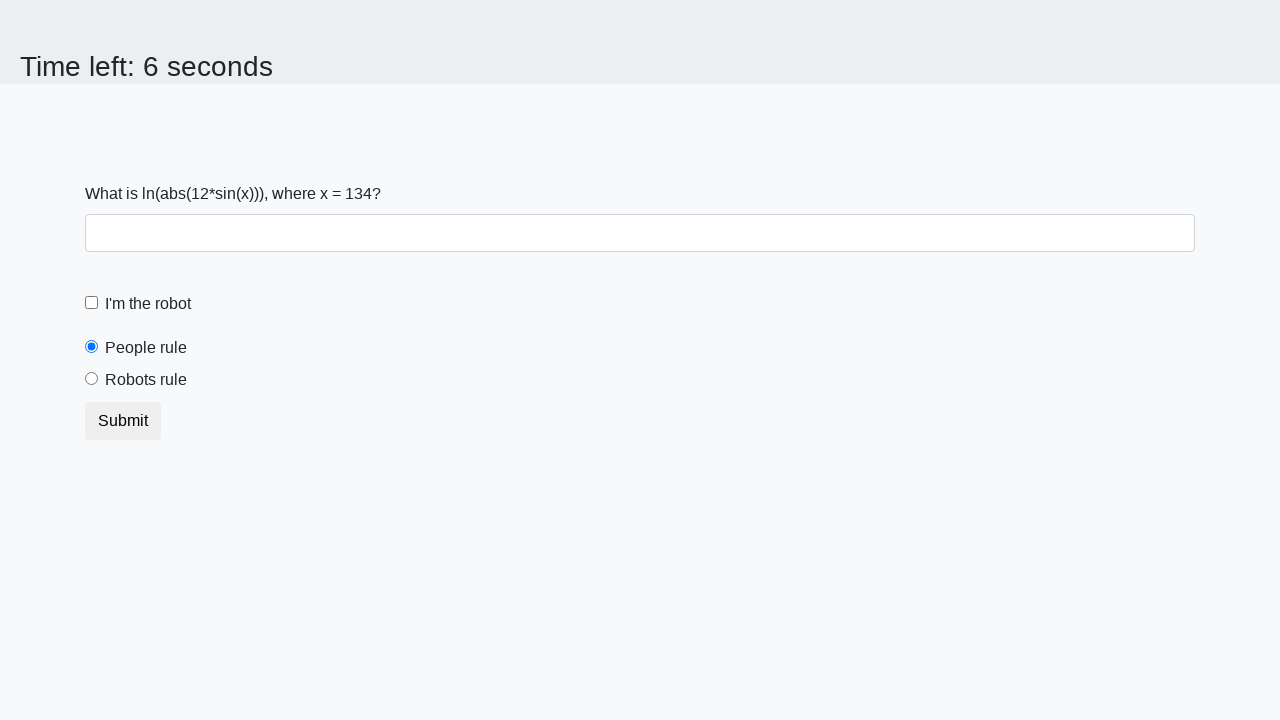

Entered calculated result '2.3637834605416814' into form field on .form-control
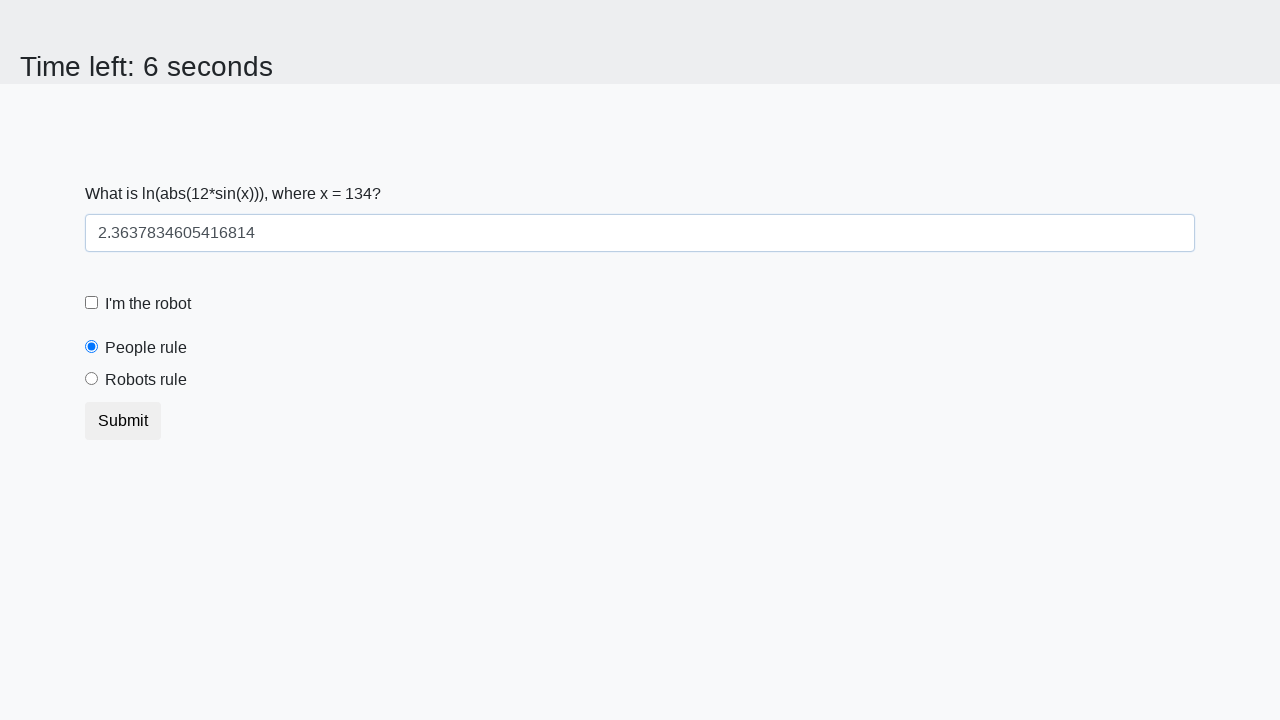

Checked the 'I'm the robot' checkbox at (92, 303) on #robotCheckbox
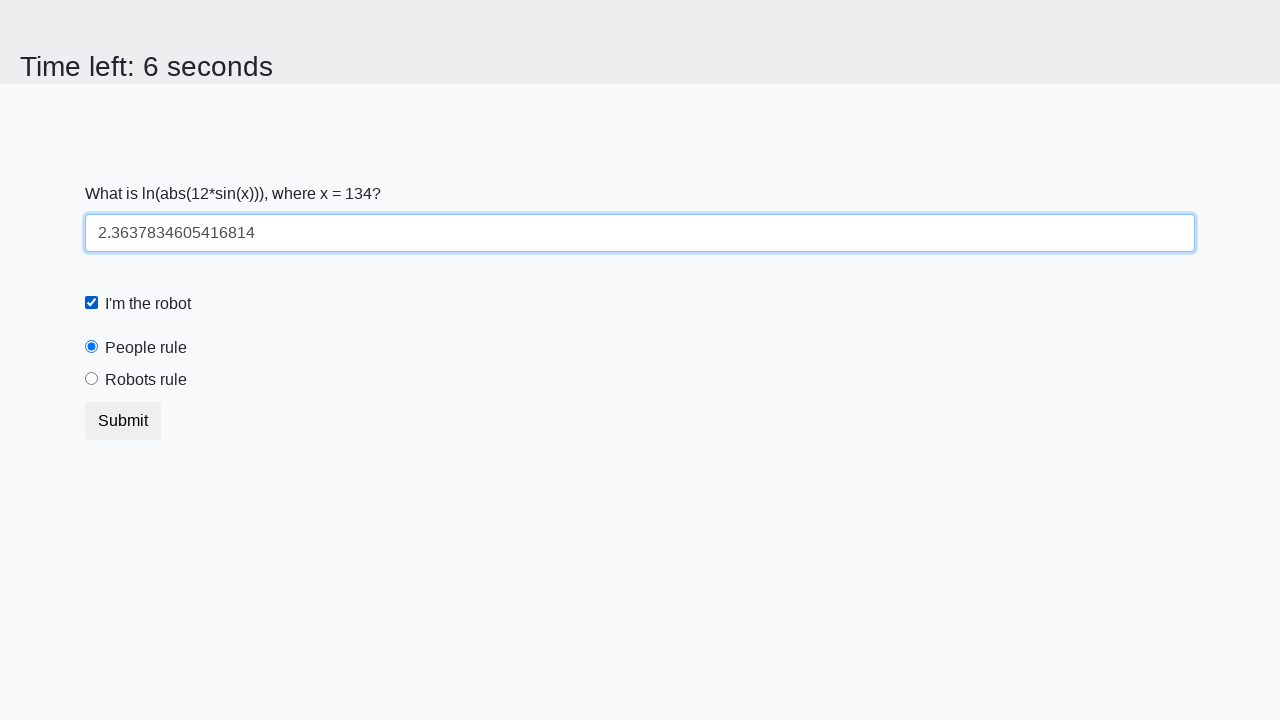

Selected the 'Robots rule!' radio button at (92, 379) on #robotsRule
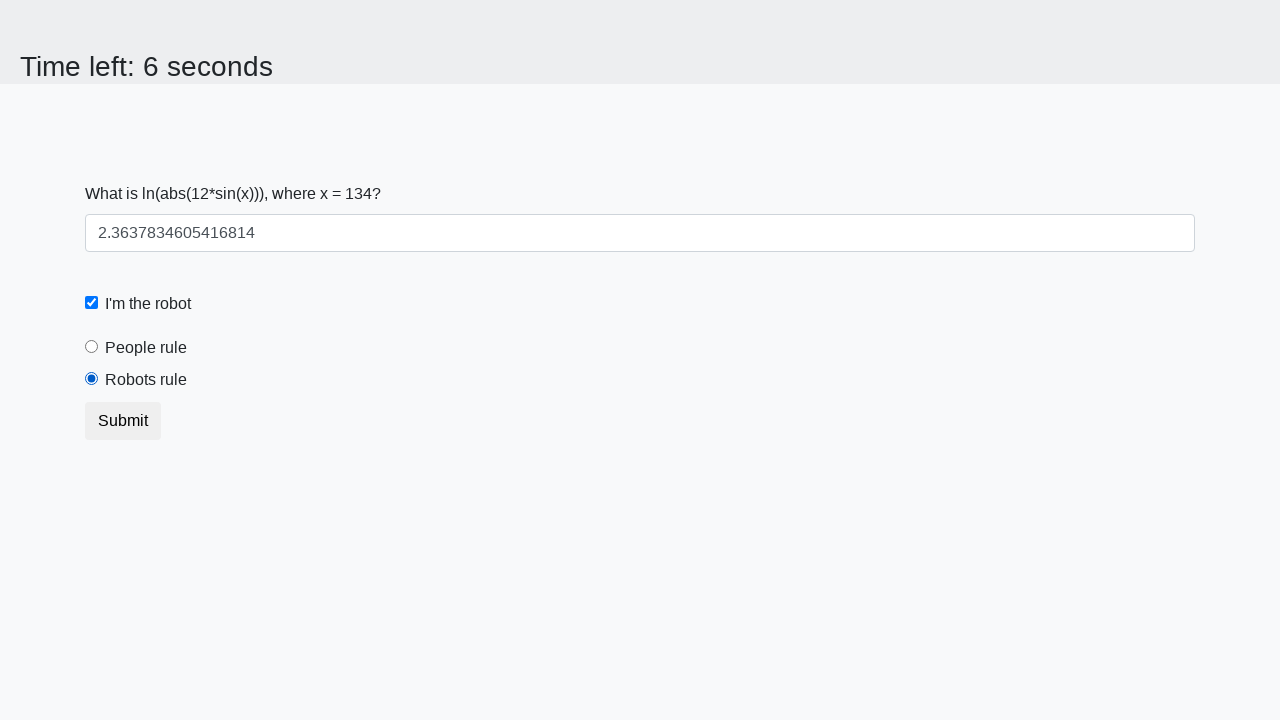

Clicked the Submit button at (123, 421) on .btn-default
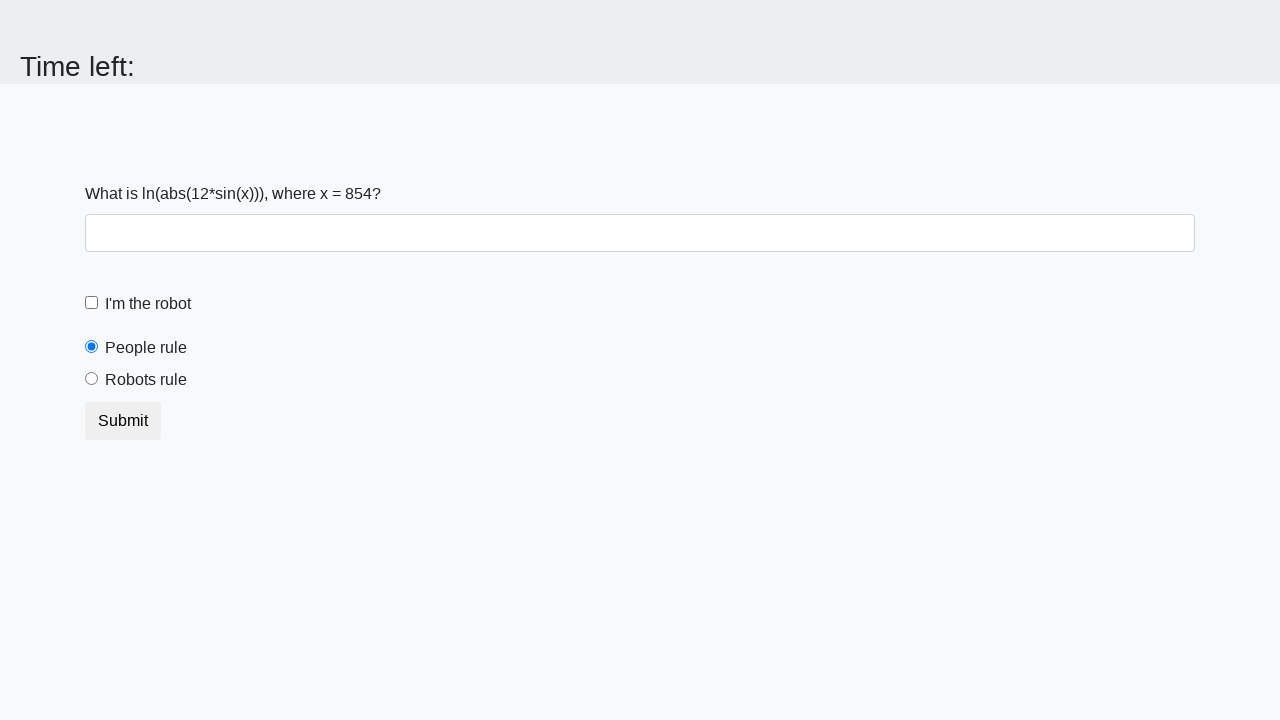

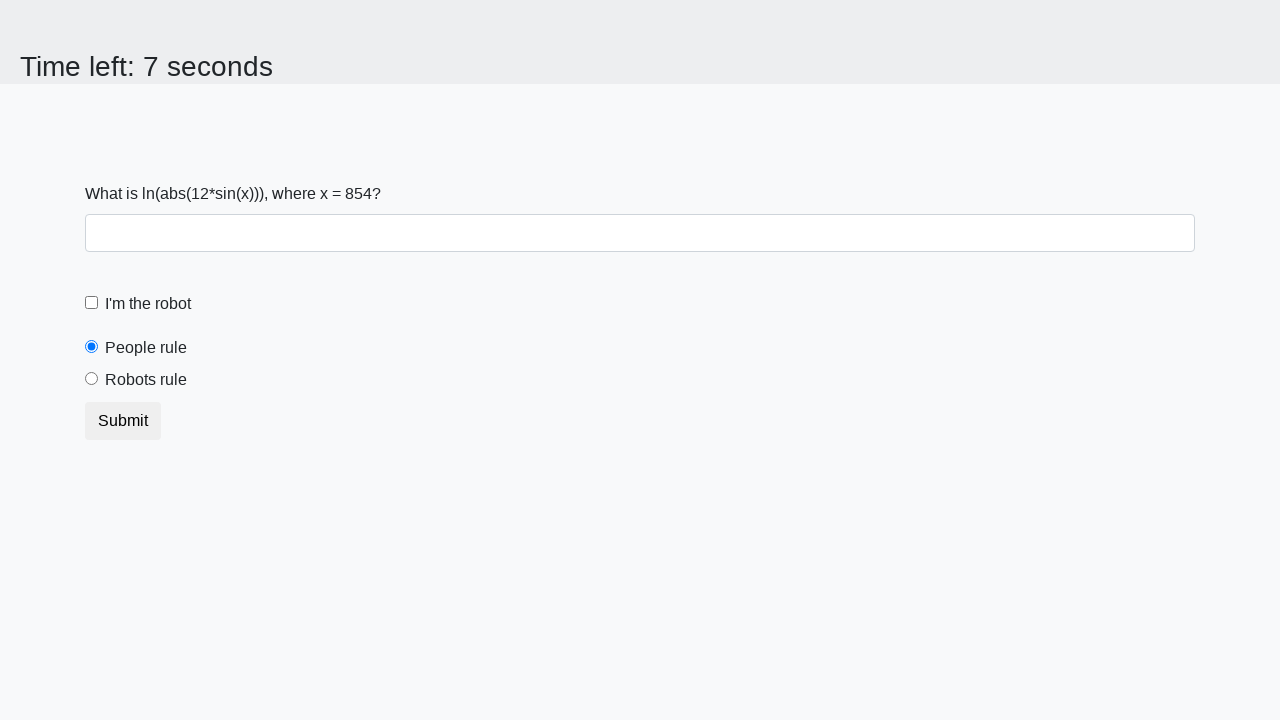